Tests XPath traversal techniques by locating elements using sibling and parent relationships on an automation practice page

Starting URL: https://rahulshettyacademy.com/AutomationPractice/

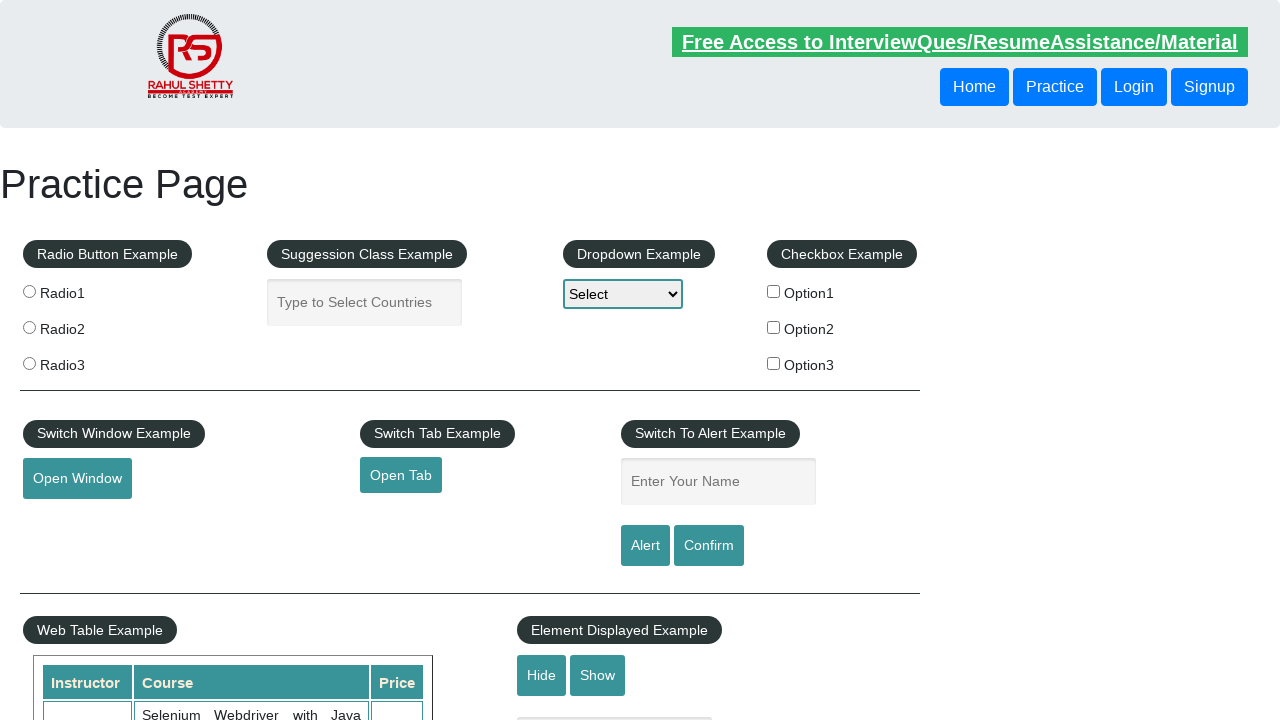

Located first button's following sibling using XPath and extracted text content
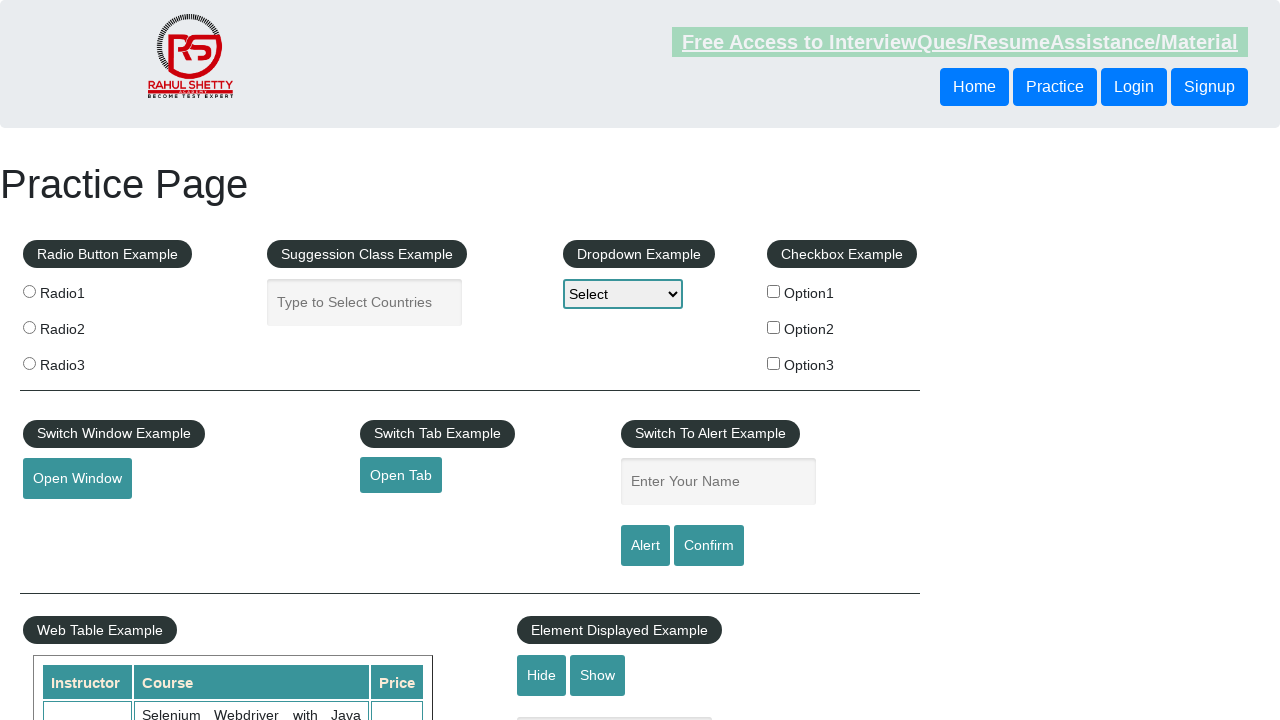

Located button using parent traversal in XPath and extracted text content
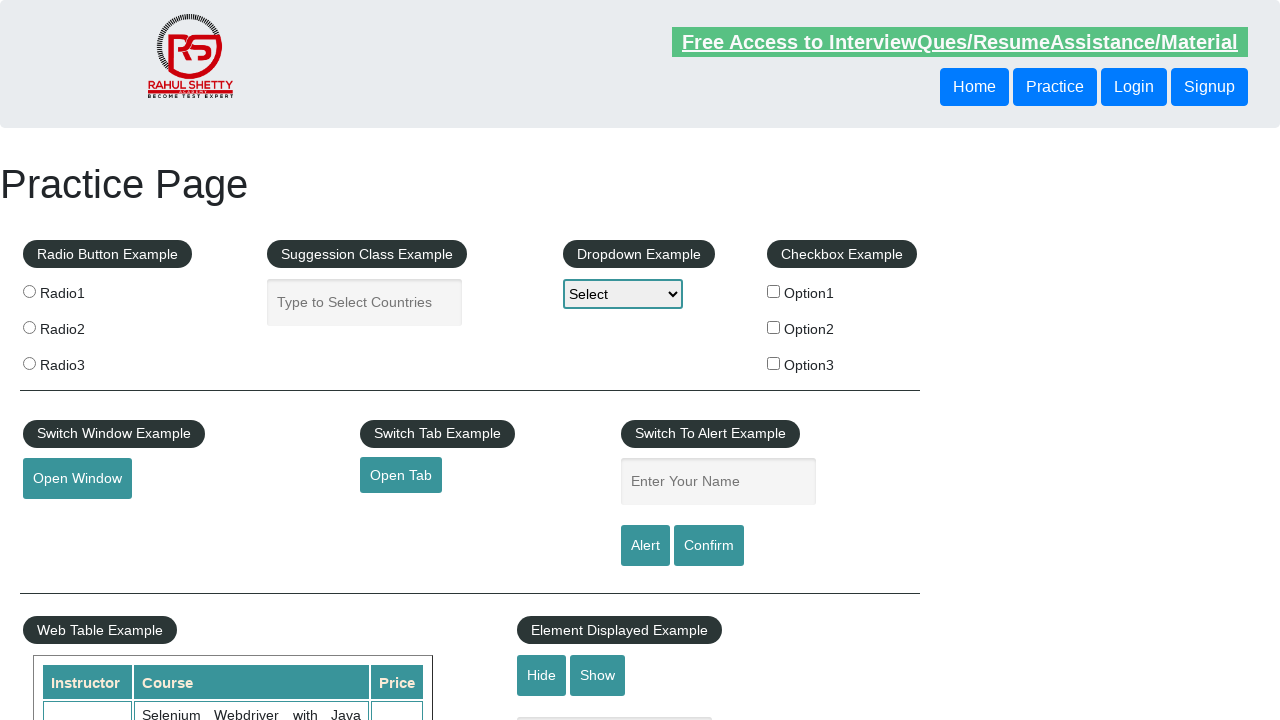

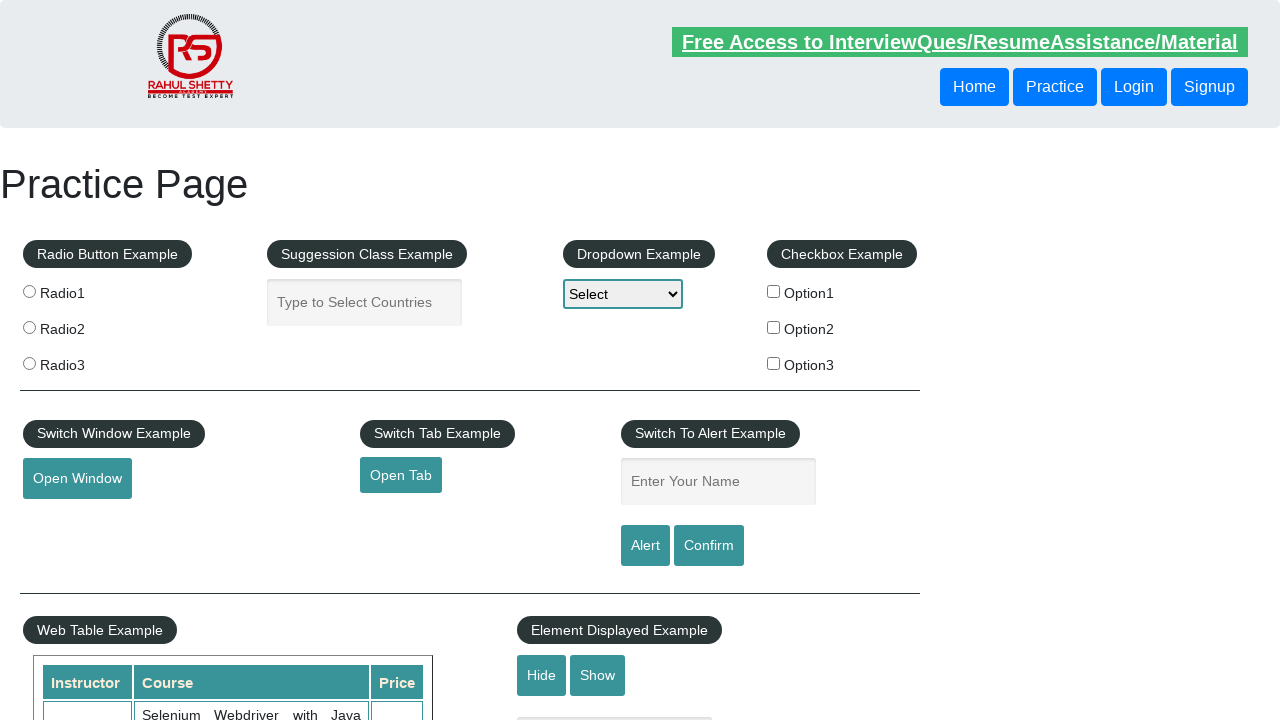